Verifies that 4 benefit text descriptions under icons are displayed and contain the expected text content

Starting URL: https://jdi-testing.github.io/jdi-light/index.html

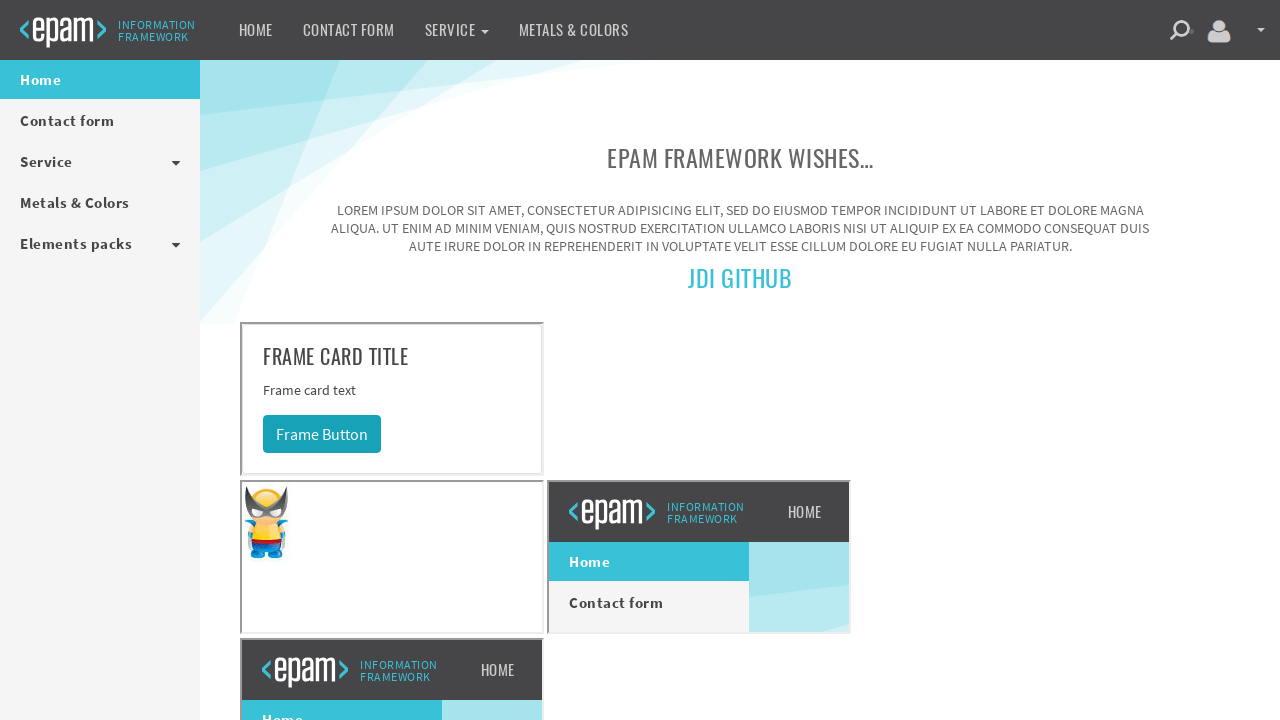

Scrolled down 500px to reveal benefit text elements
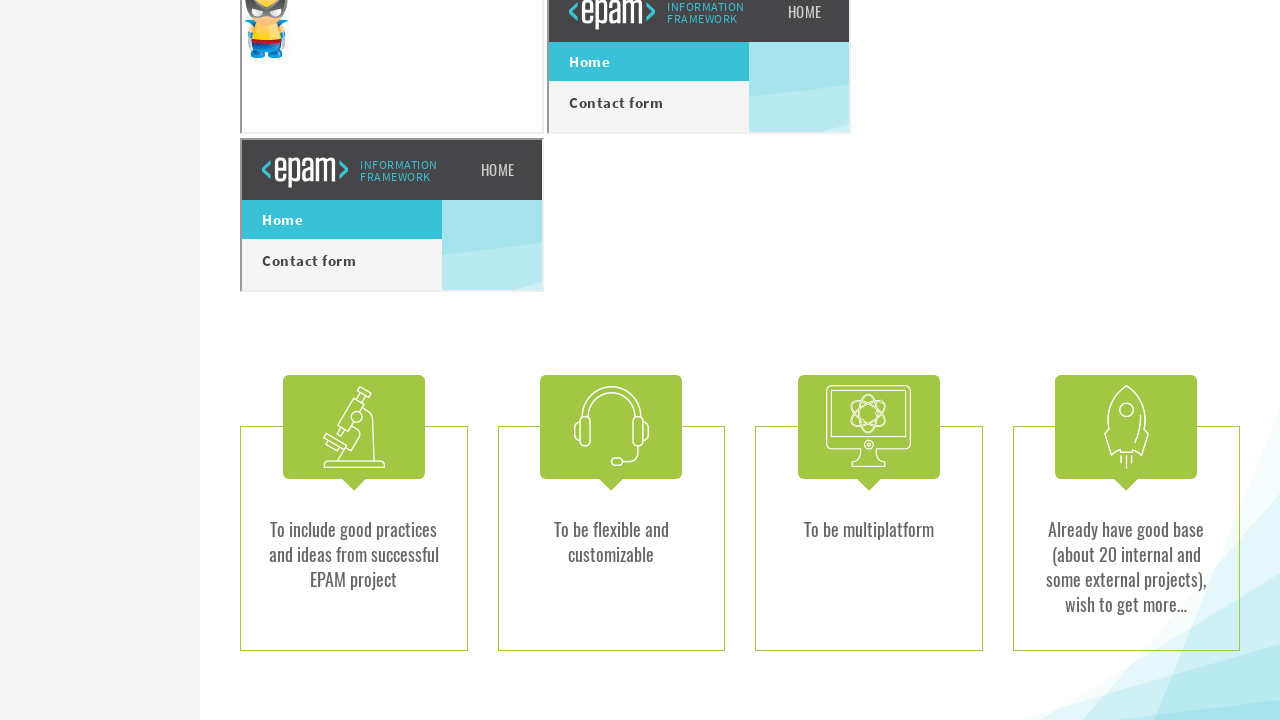

Waited for practice benefit text element to be available
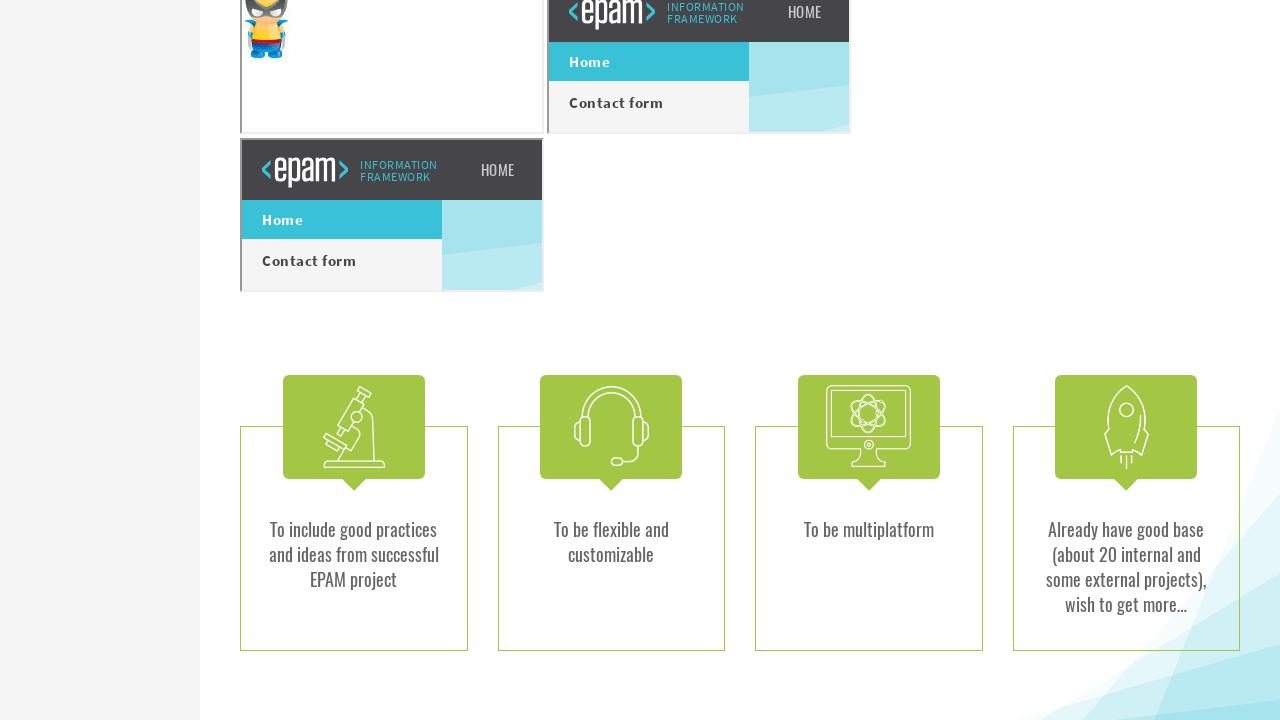

Verified practice benefit text is visible
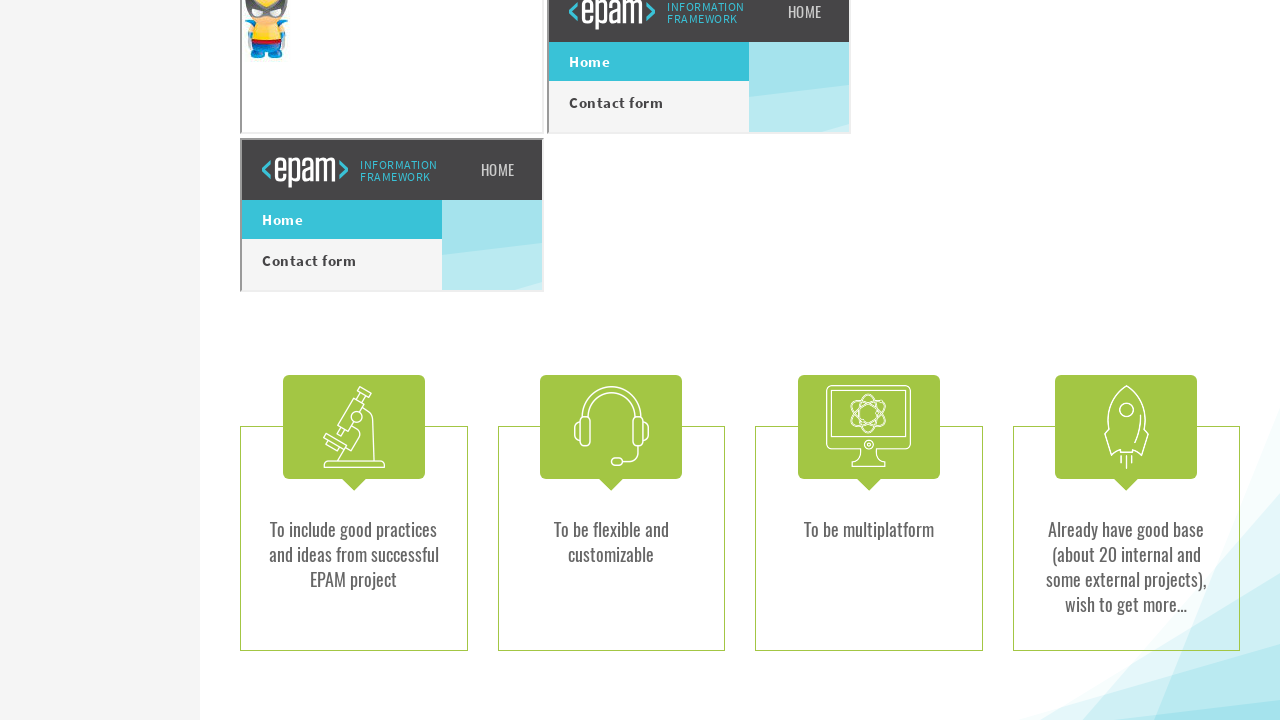

Verified custom benefit text is visible
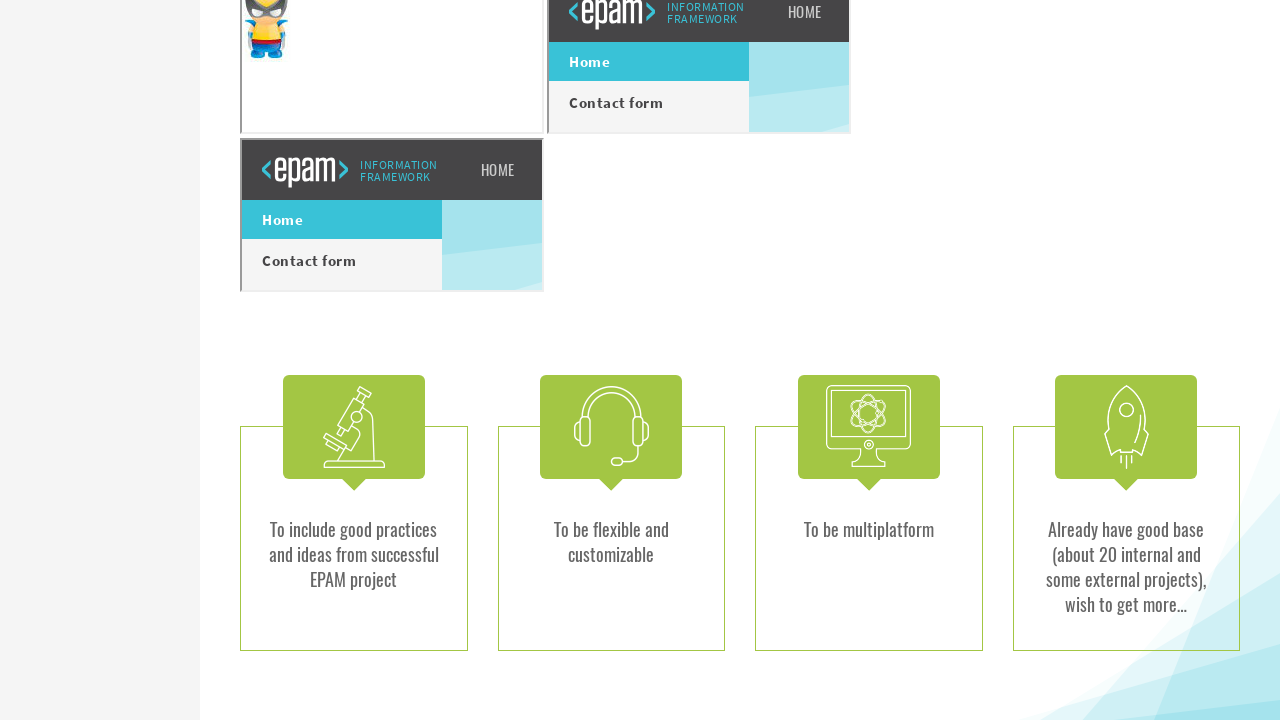

Verified multi benefit text is visible
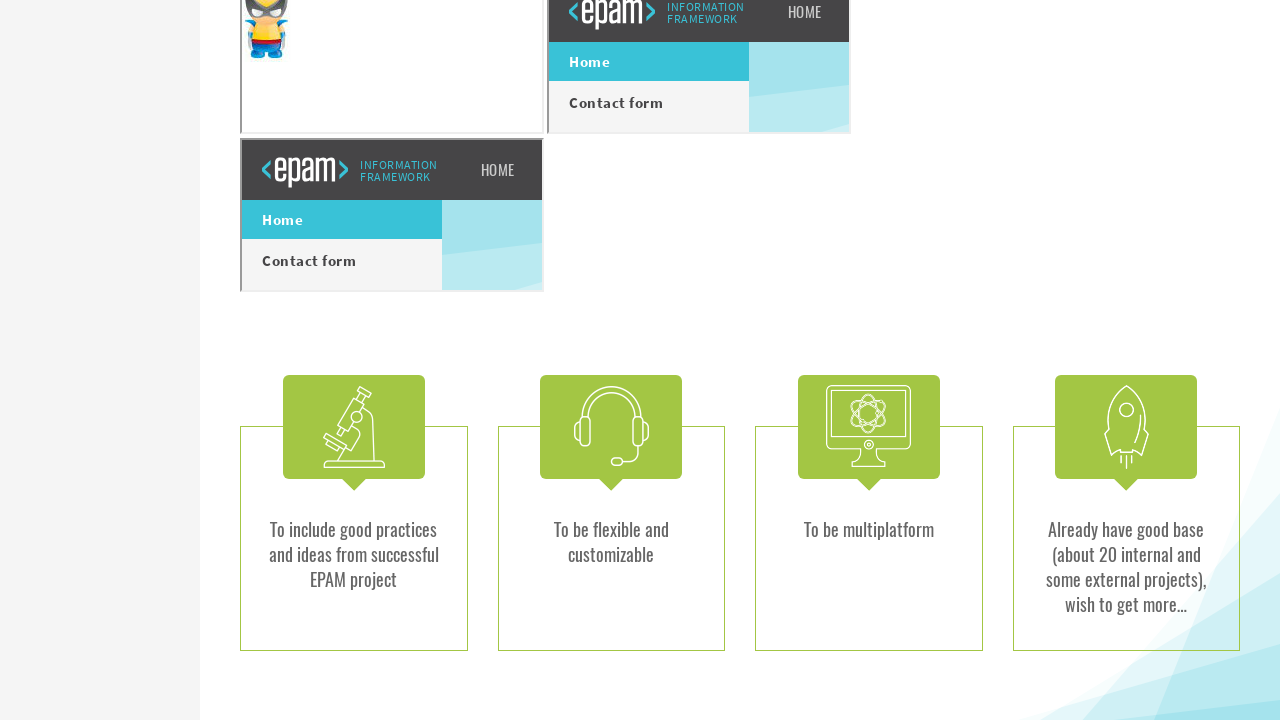

Verified base benefit text is visible
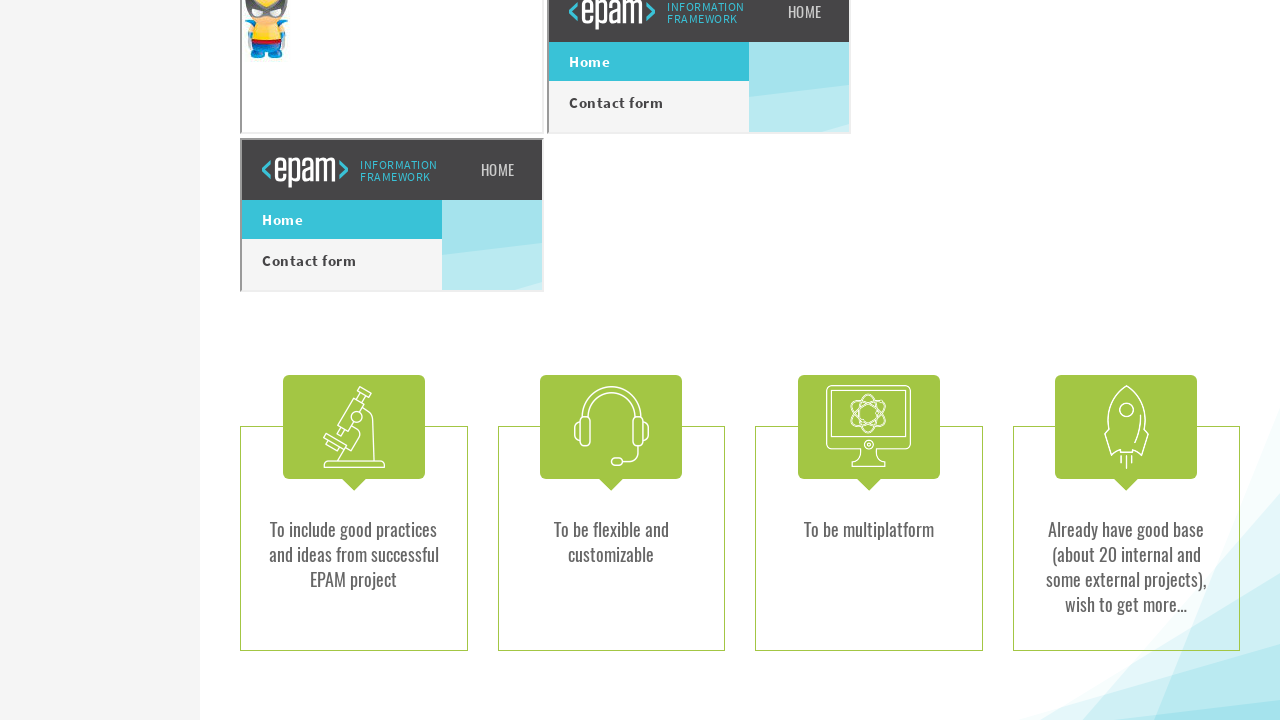

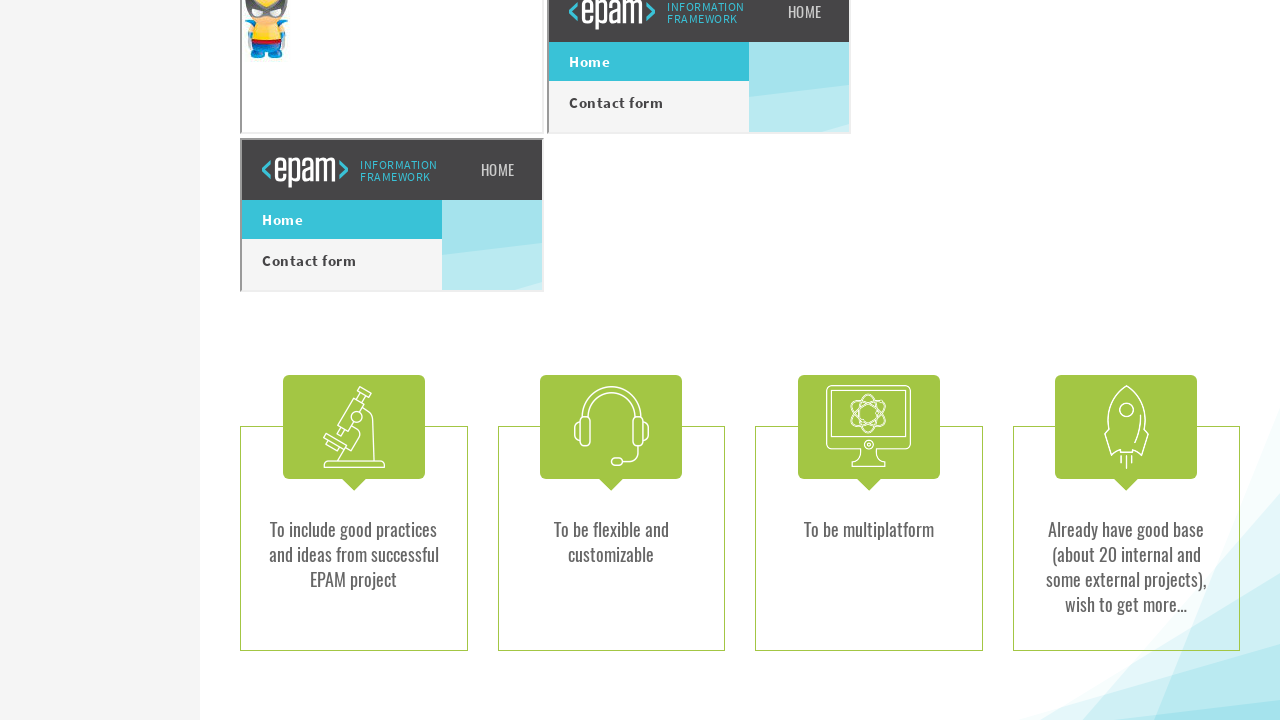